Tests navigation to an external link by extracting the href attribute and visiting the target URL

Starting URL: https://the-internet.herokuapp.com/

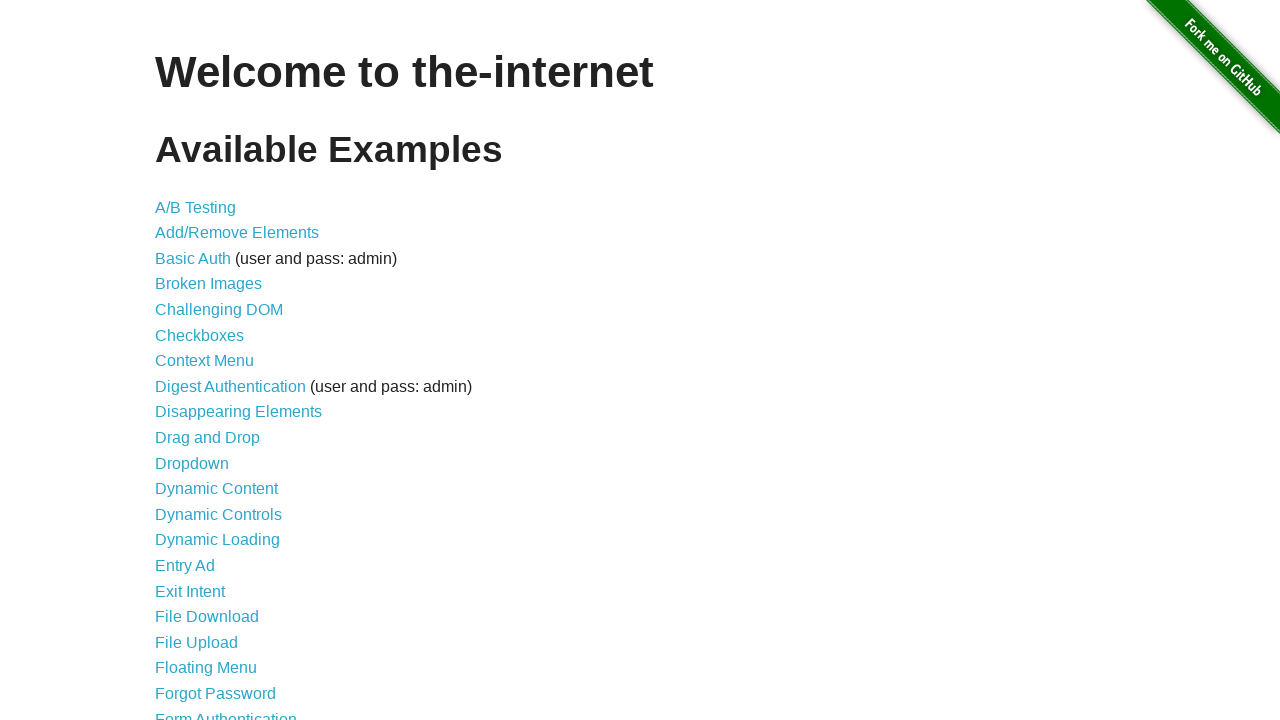

Extracted href attribute from footer link
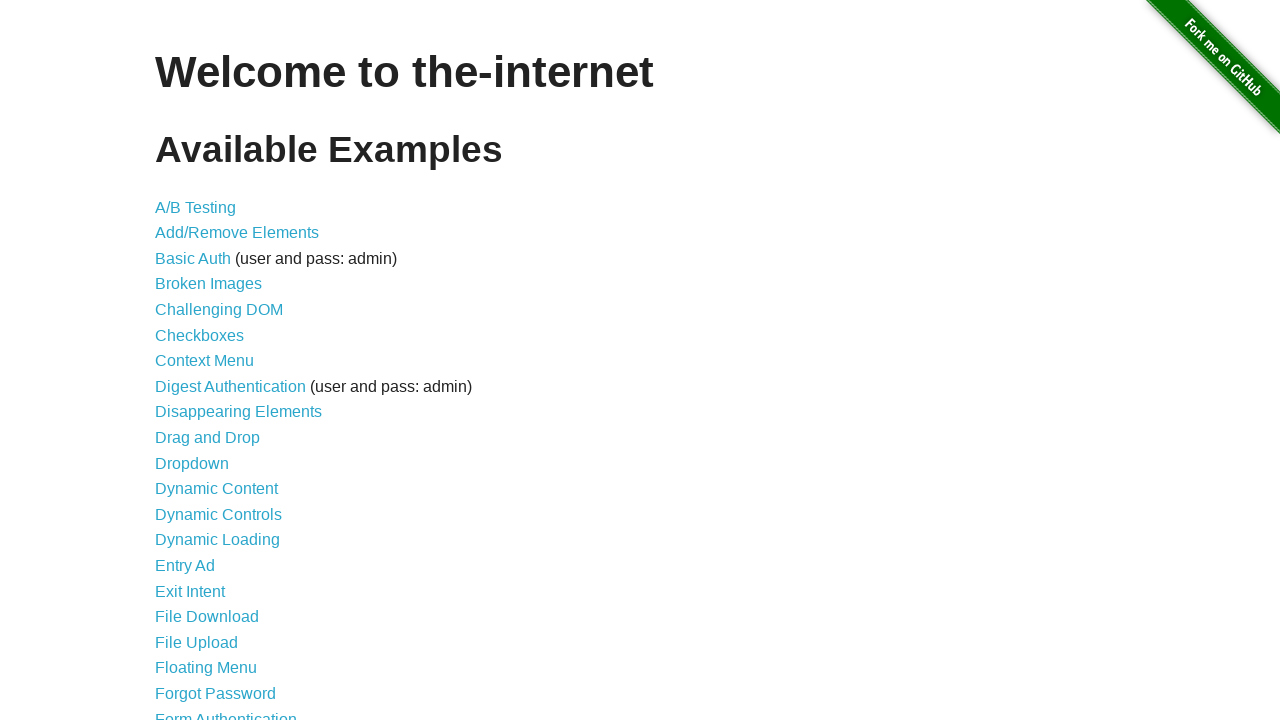

Navigated to target URL from external link
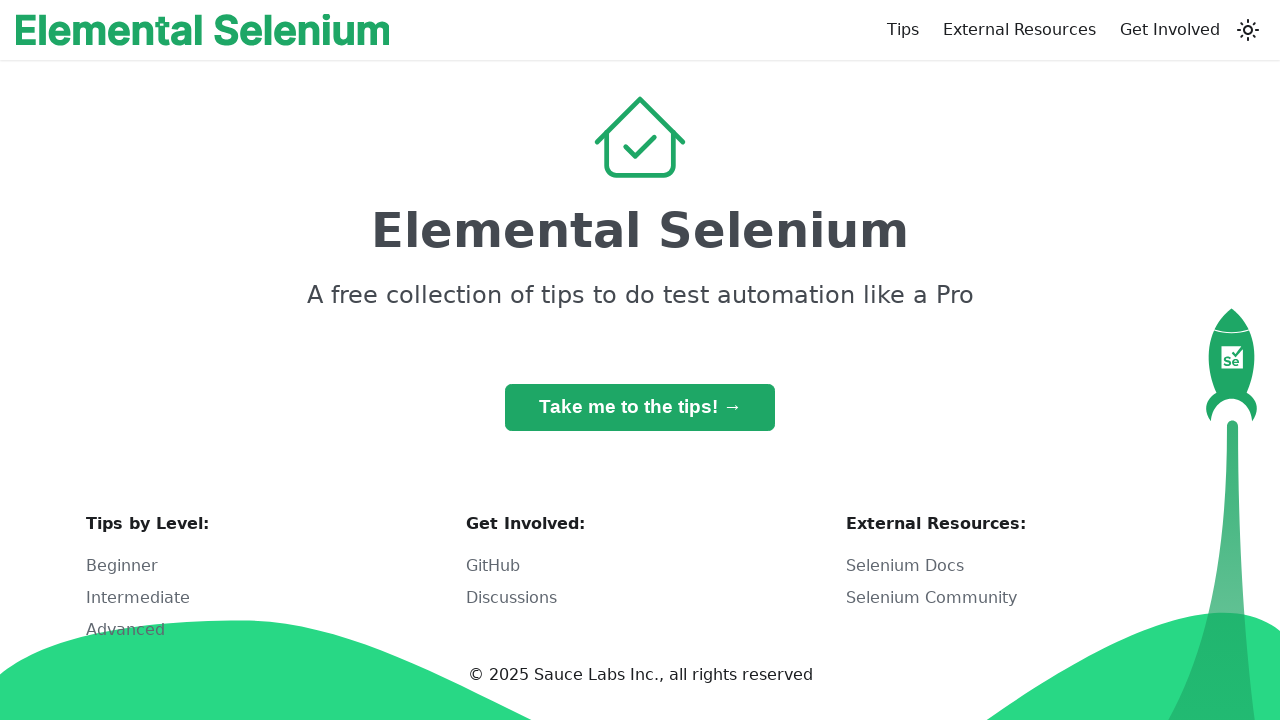

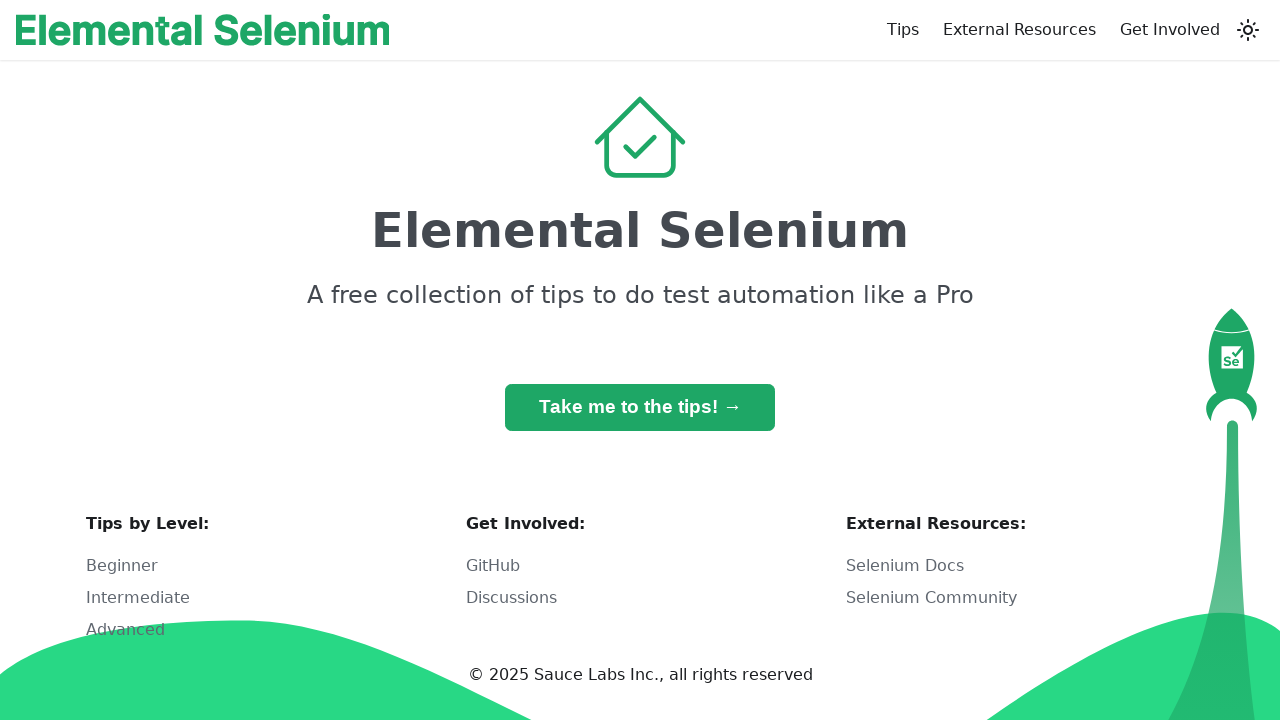